Tests that entered text is trimmed when editing a todo item

Starting URL: https://demo.playwright.dev/todomvc

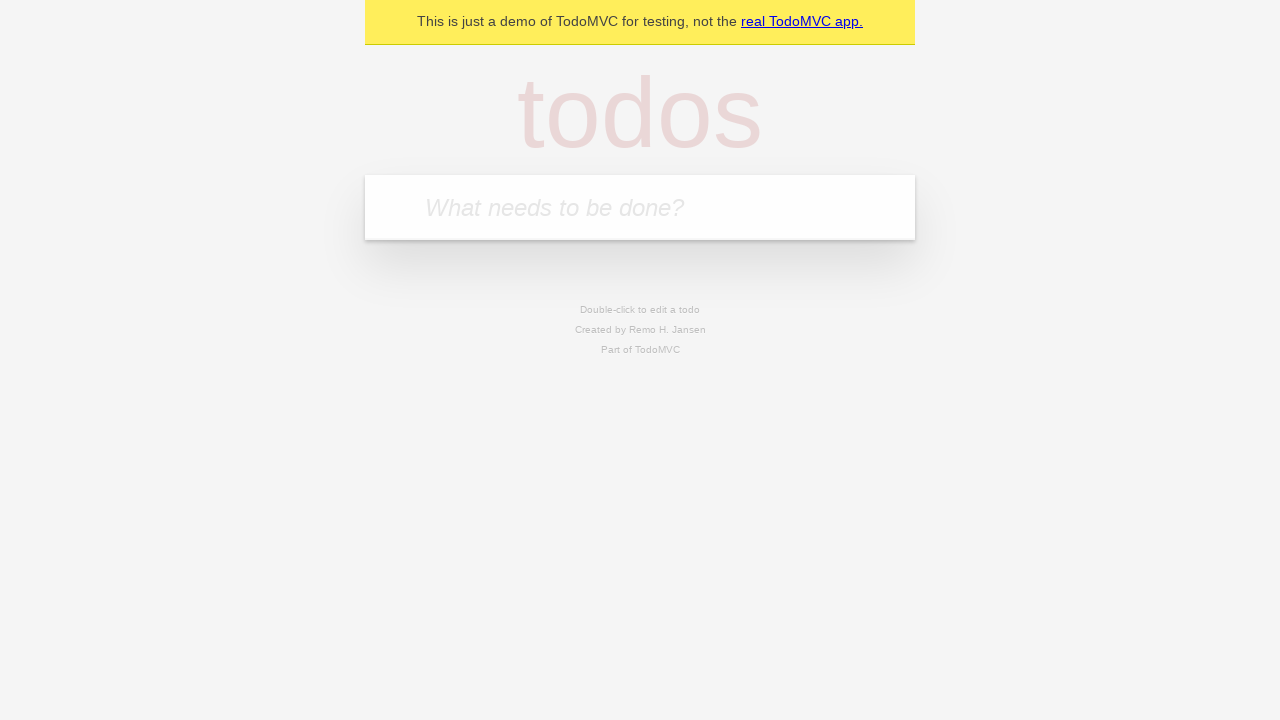

Filled first todo input with 'buy some cheese' on internal:attr=[placeholder="What needs to be done?"i]
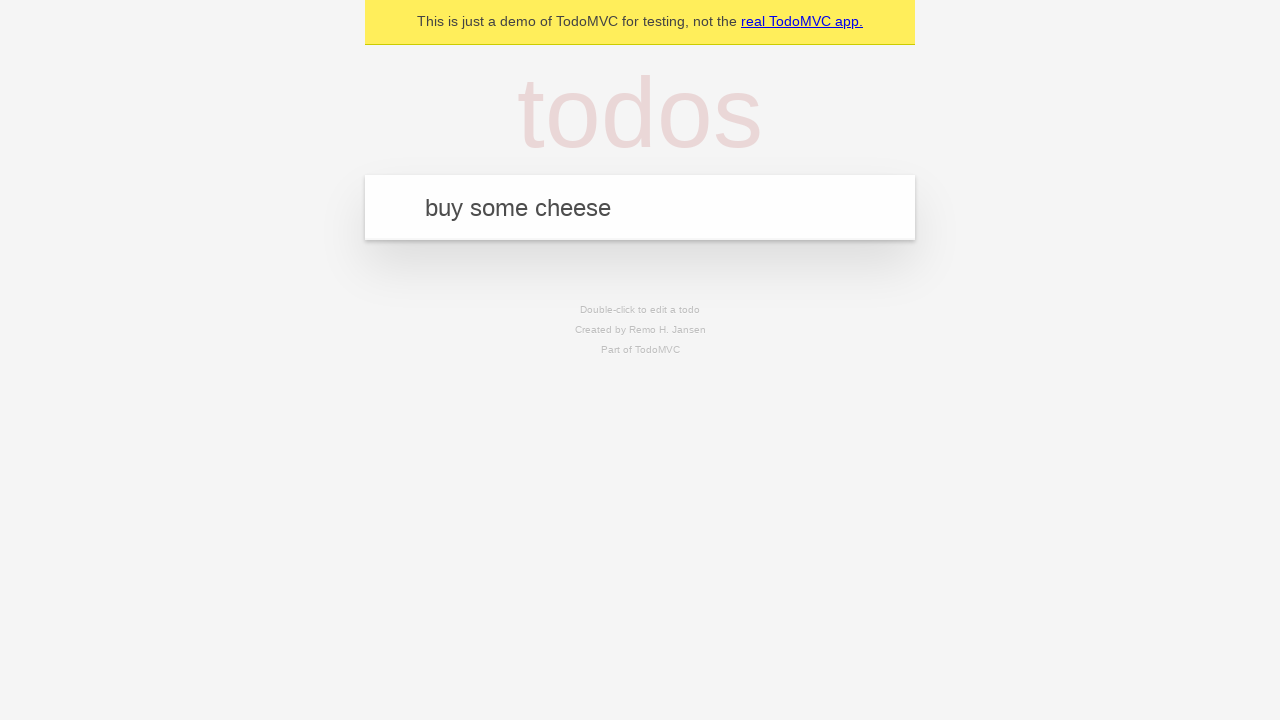

Pressed Enter to create first todo on internal:attr=[placeholder="What needs to be done?"i]
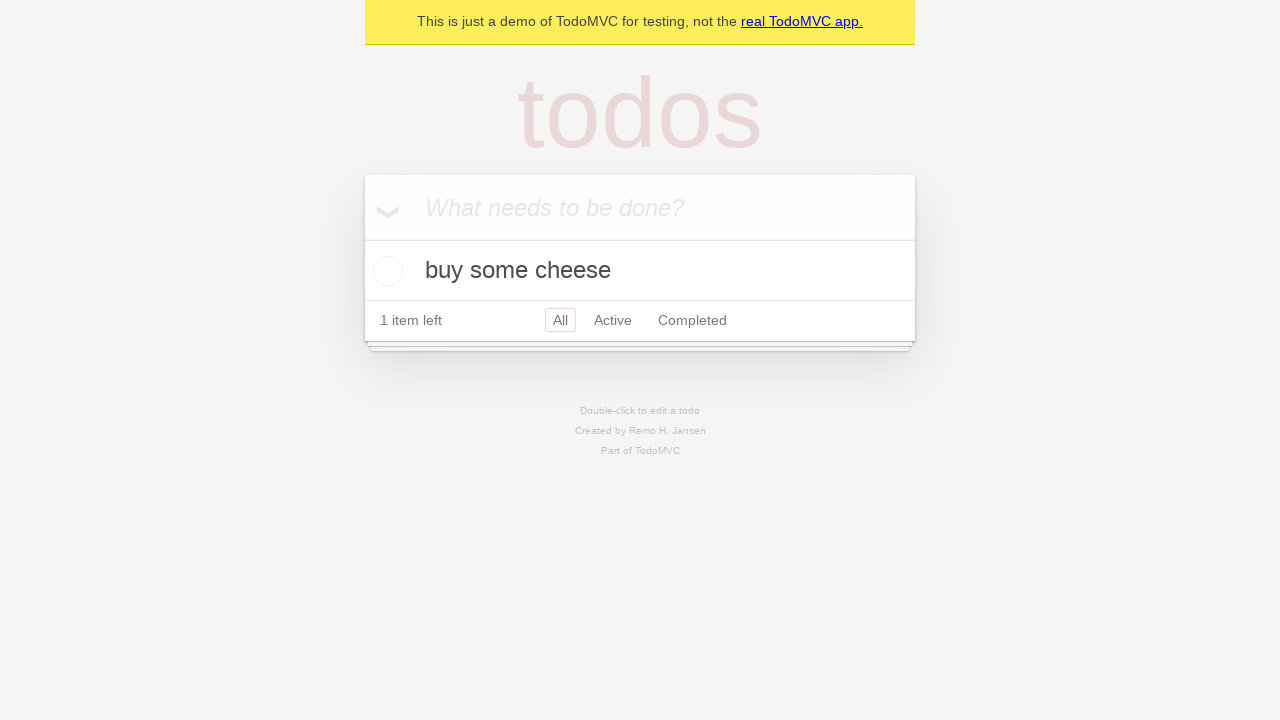

Filled second todo input with 'feed the cat' on internal:attr=[placeholder="What needs to be done?"i]
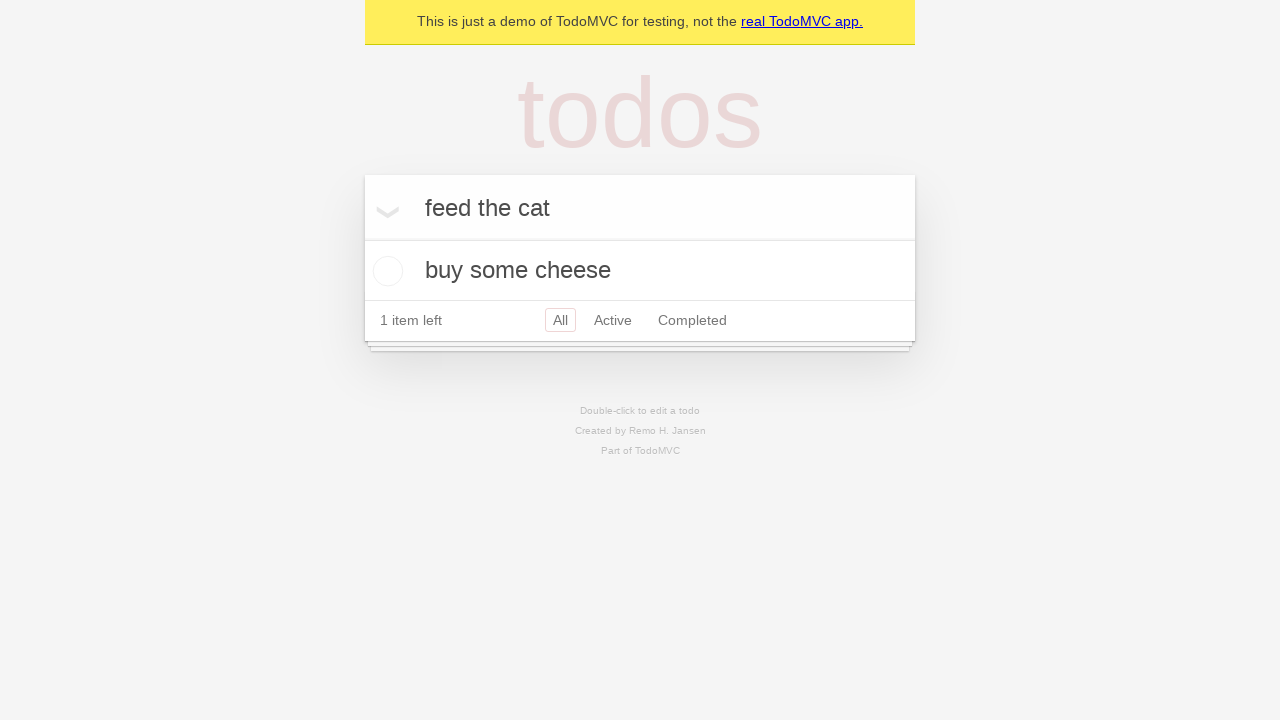

Pressed Enter to create second todo on internal:attr=[placeholder="What needs to be done?"i]
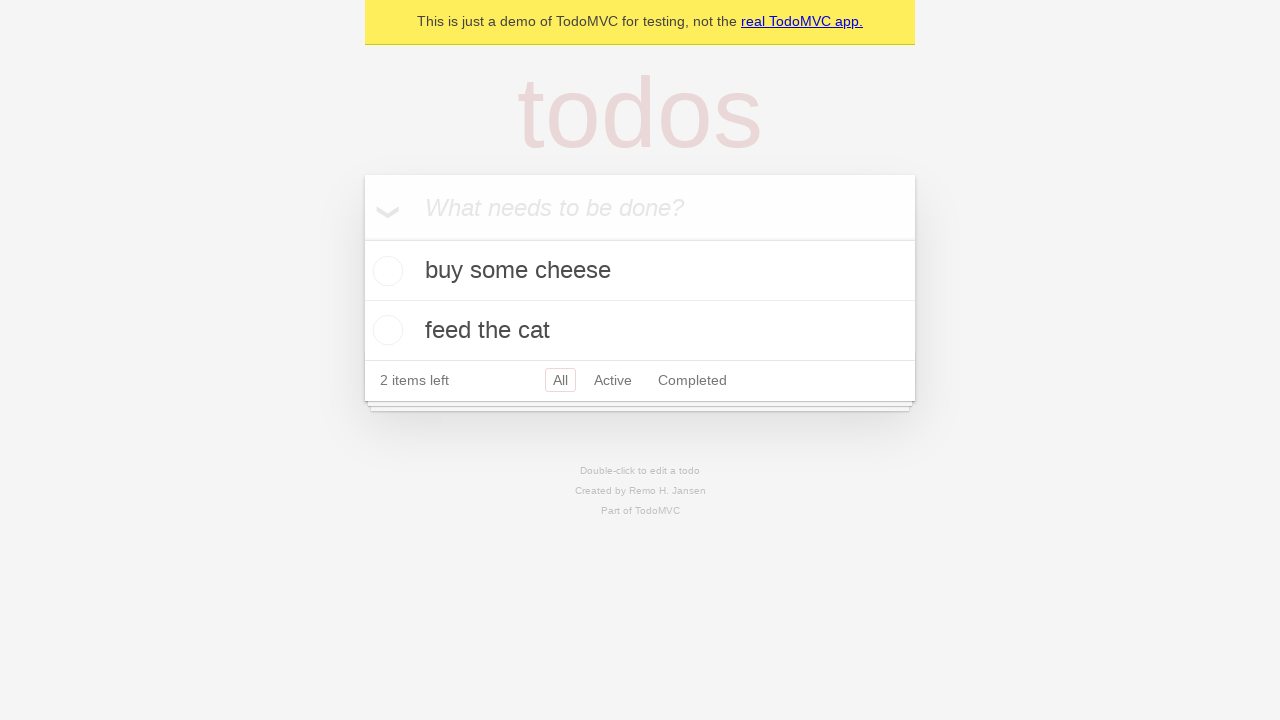

Filled third todo input with 'book a doctors appointment' on internal:attr=[placeholder="What needs to be done?"i]
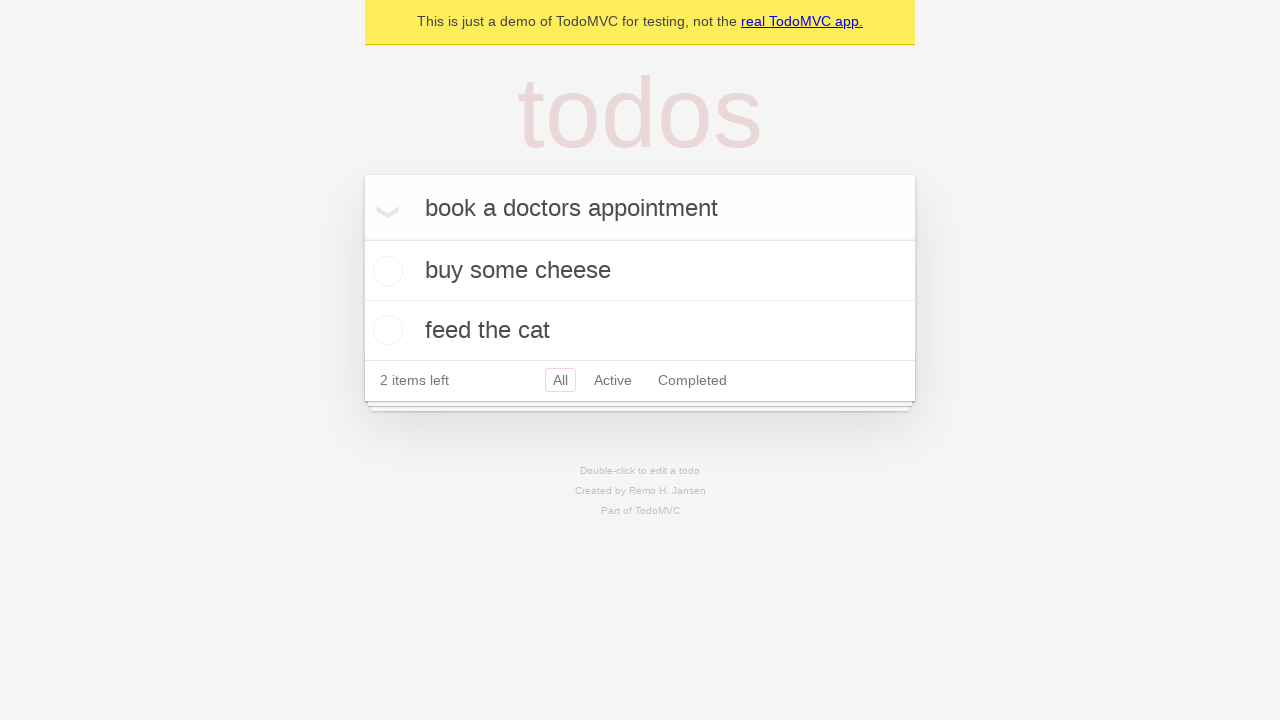

Pressed Enter to create third todo on internal:attr=[placeholder="What needs to be done?"i]
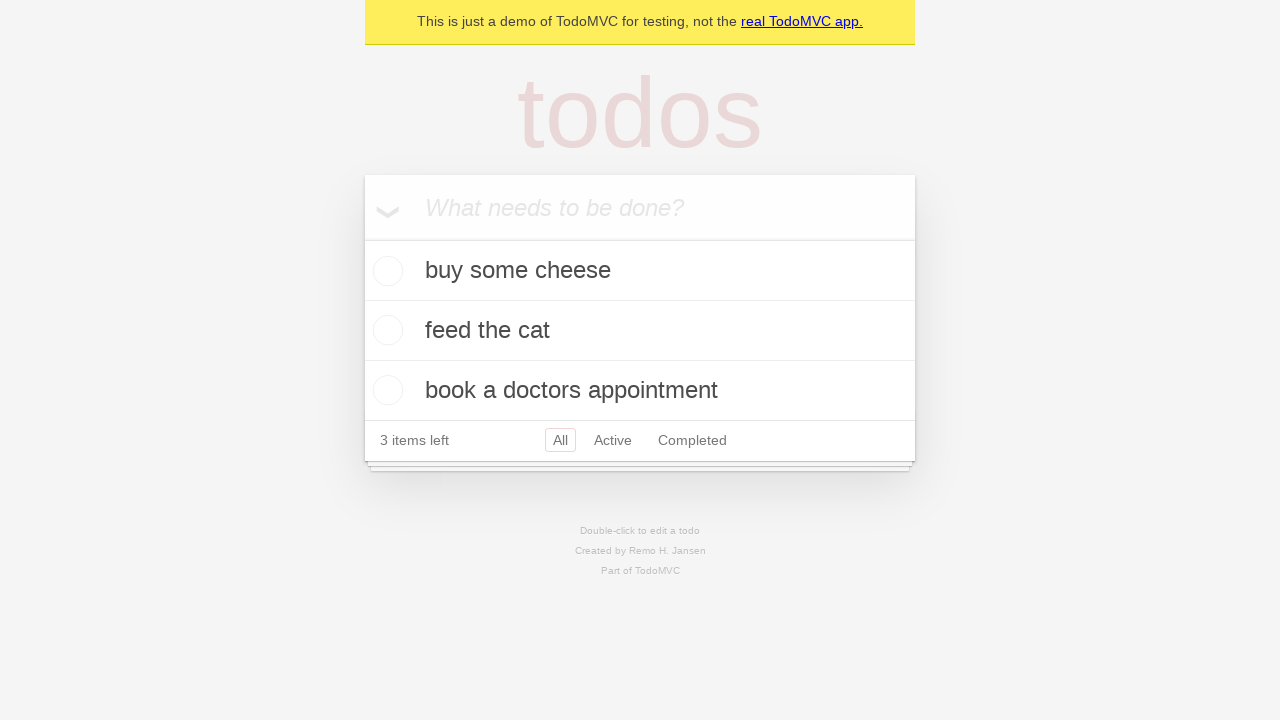

Double-clicked second todo to enter edit mode at (640, 331) on internal:testid=[data-testid="todo-item"s] >> nth=1
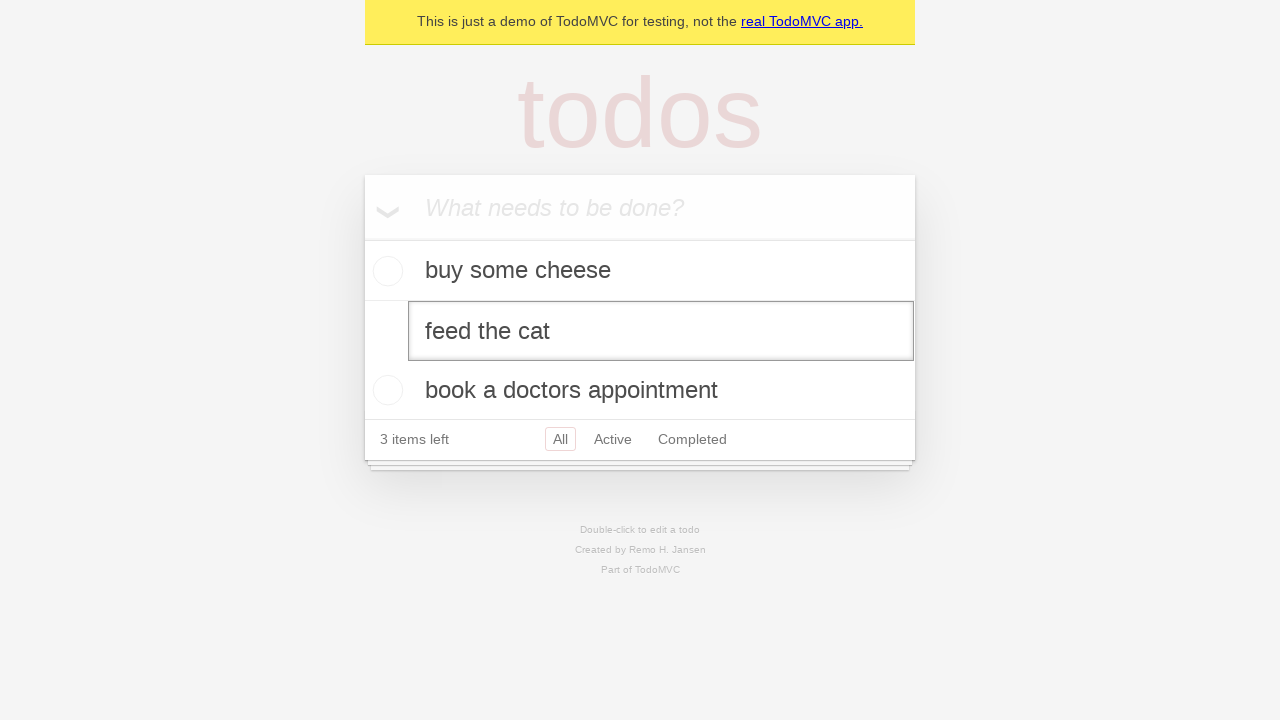

Filled edit textbox with whitespace-padded text '    buy some sausages    ' on internal:testid=[data-testid="todo-item"s] >> nth=1 >> internal:role=textbox[nam
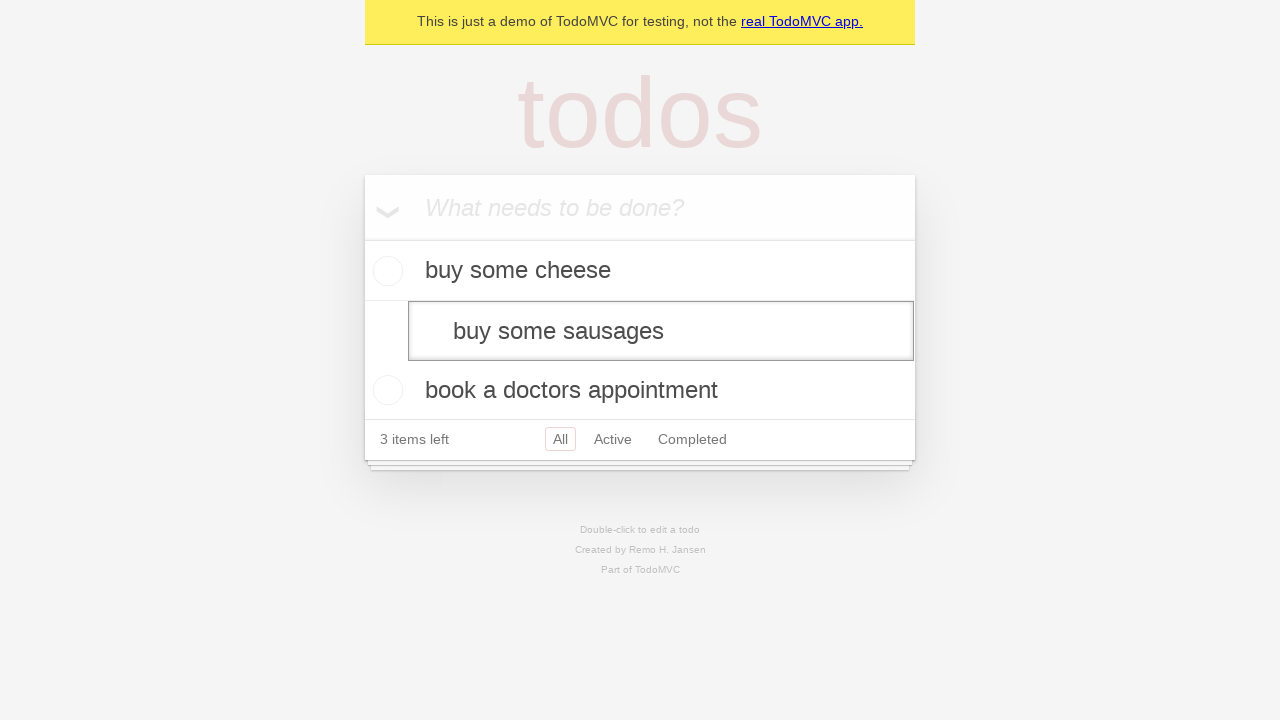

Pressed Enter to confirm edited todo, verifying text is trimmed on internal:testid=[data-testid="todo-item"s] >> nth=1 >> internal:role=textbox[nam
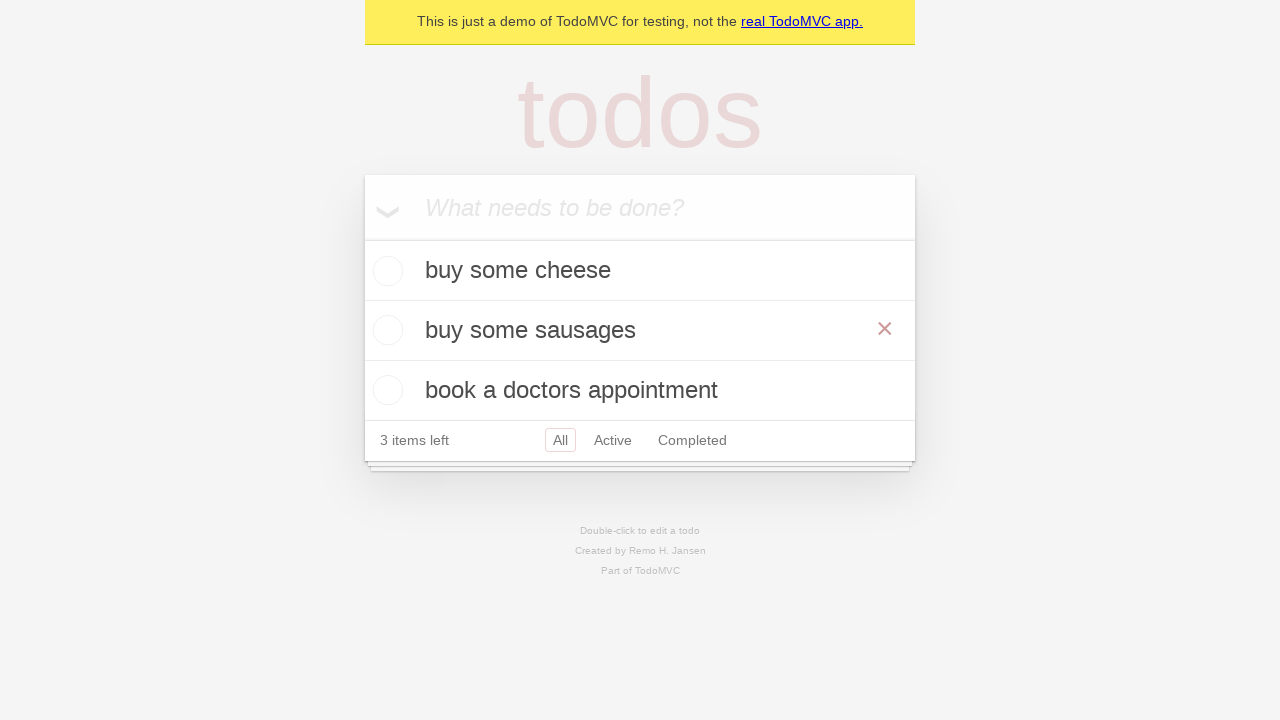

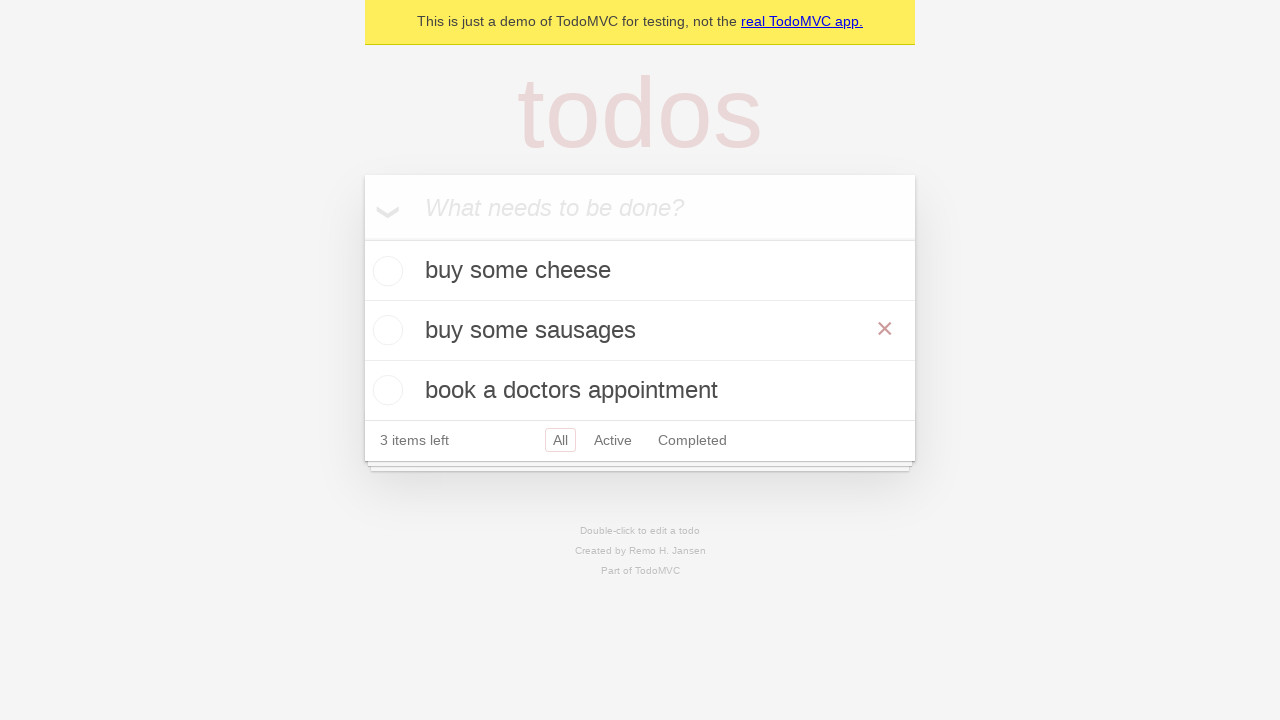